Tests dropdown selection by clicking dropdown and navigating with keyboard

Starting URL: https://rahulshettyacademy.com/AutomationPractice/

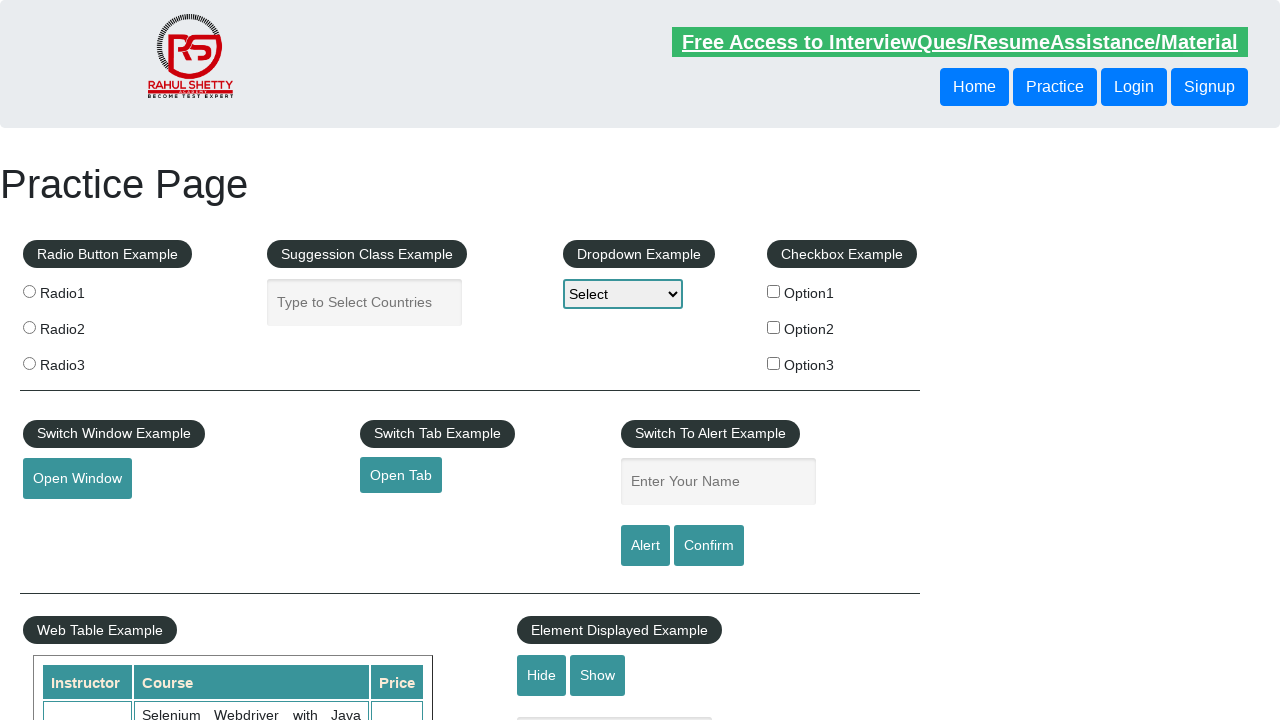

Navigated to AutomationPractice URL
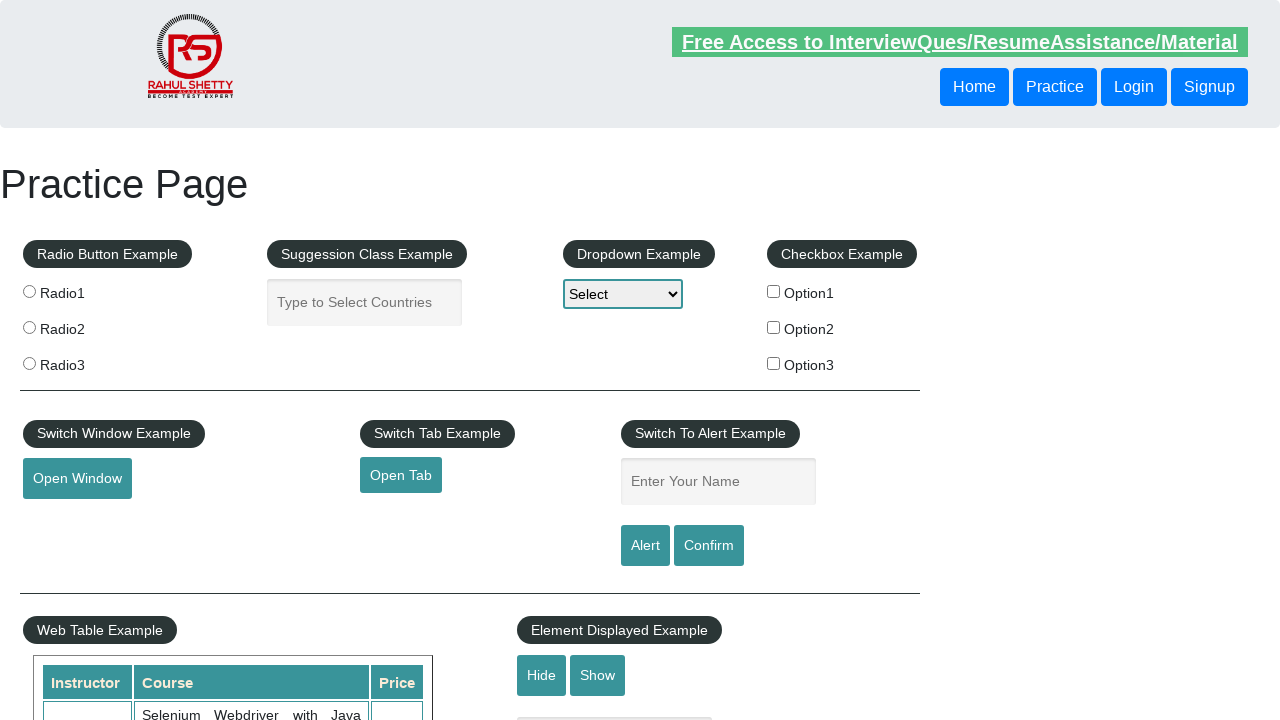

Clicked dropdown to open it at (623, 294) on select#dropdown-class-example
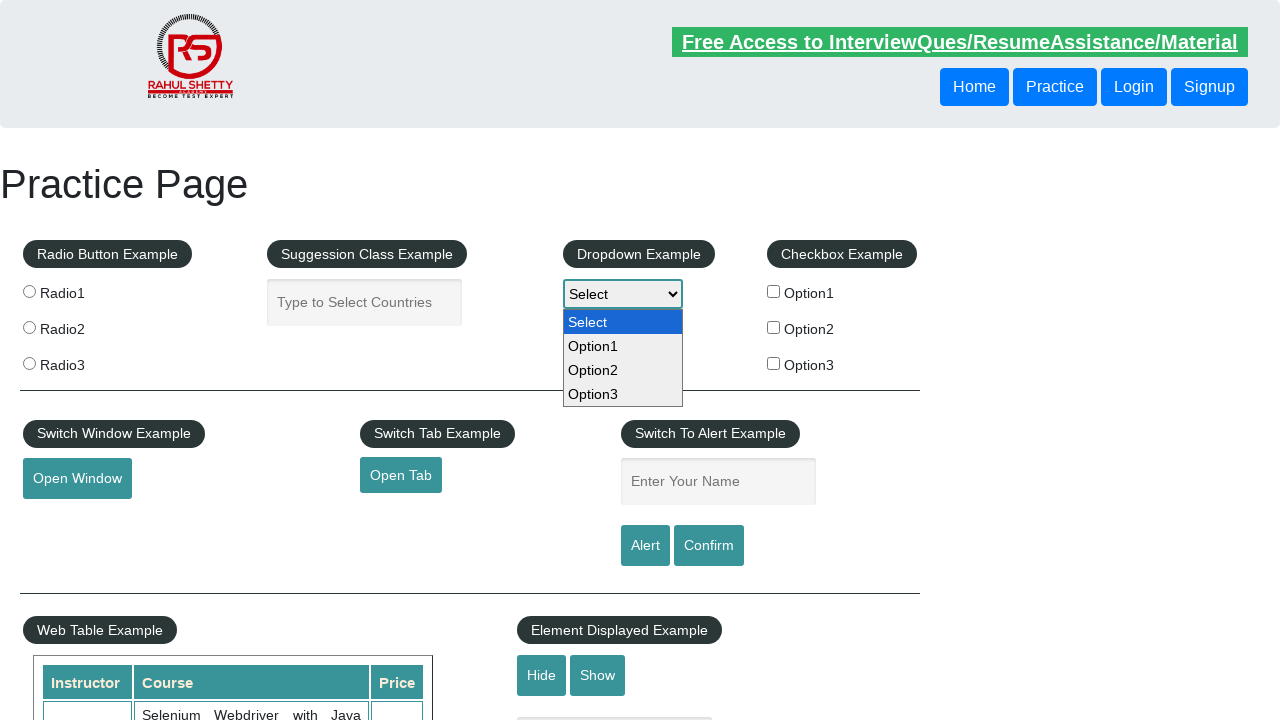

Pressed ArrowDown once in dropdown on select#dropdown-class-example
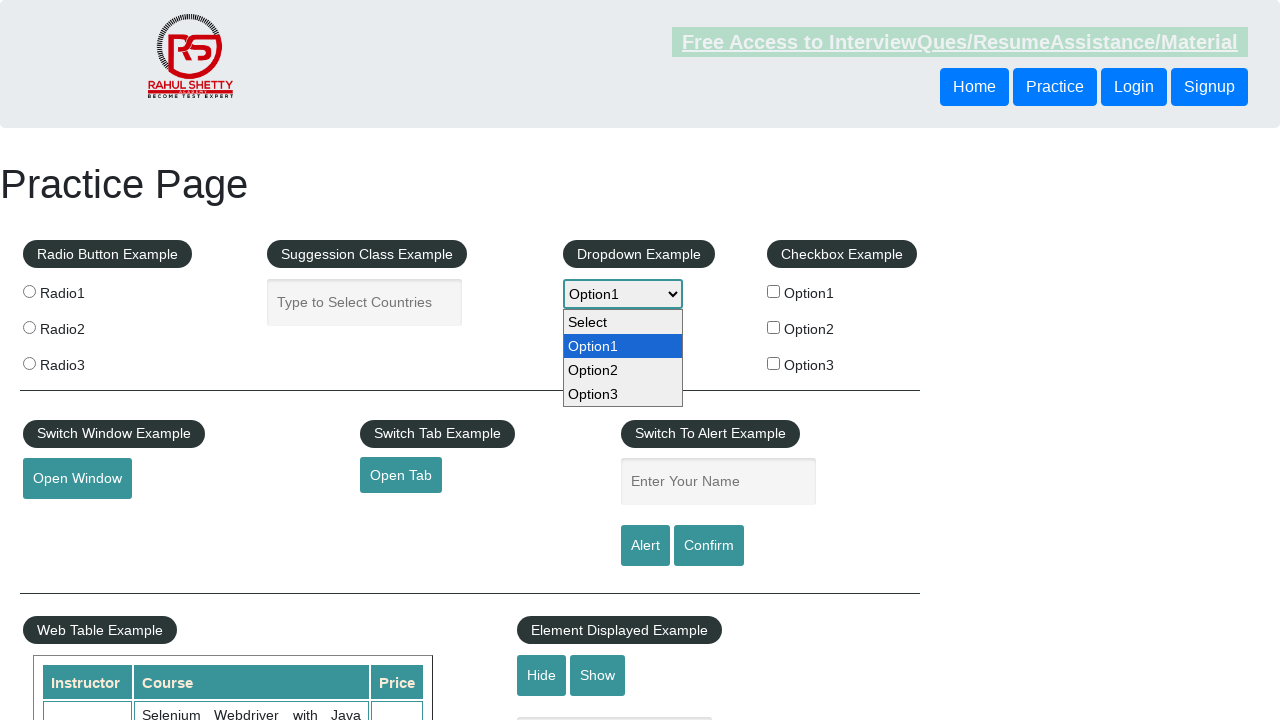

Pressed ArrowDown twice in dropdown on select#dropdown-class-example
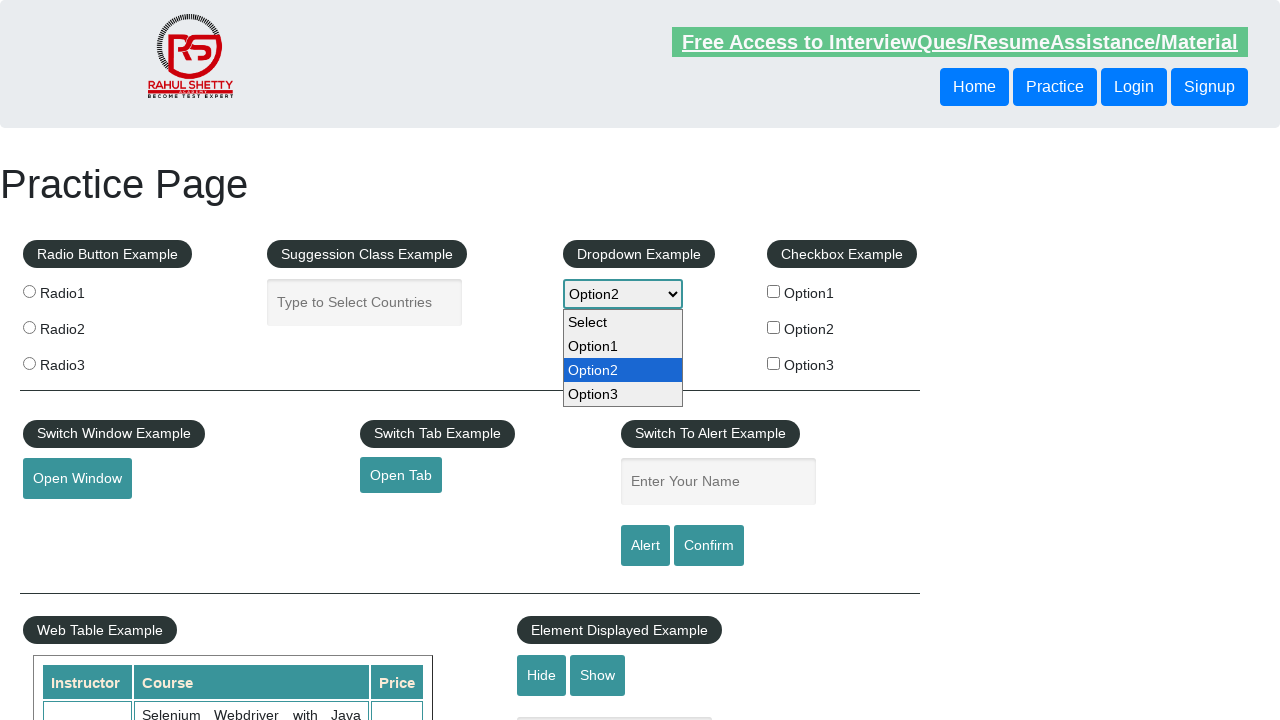

Pressed Enter to select dropdown option on select#dropdown-class-example
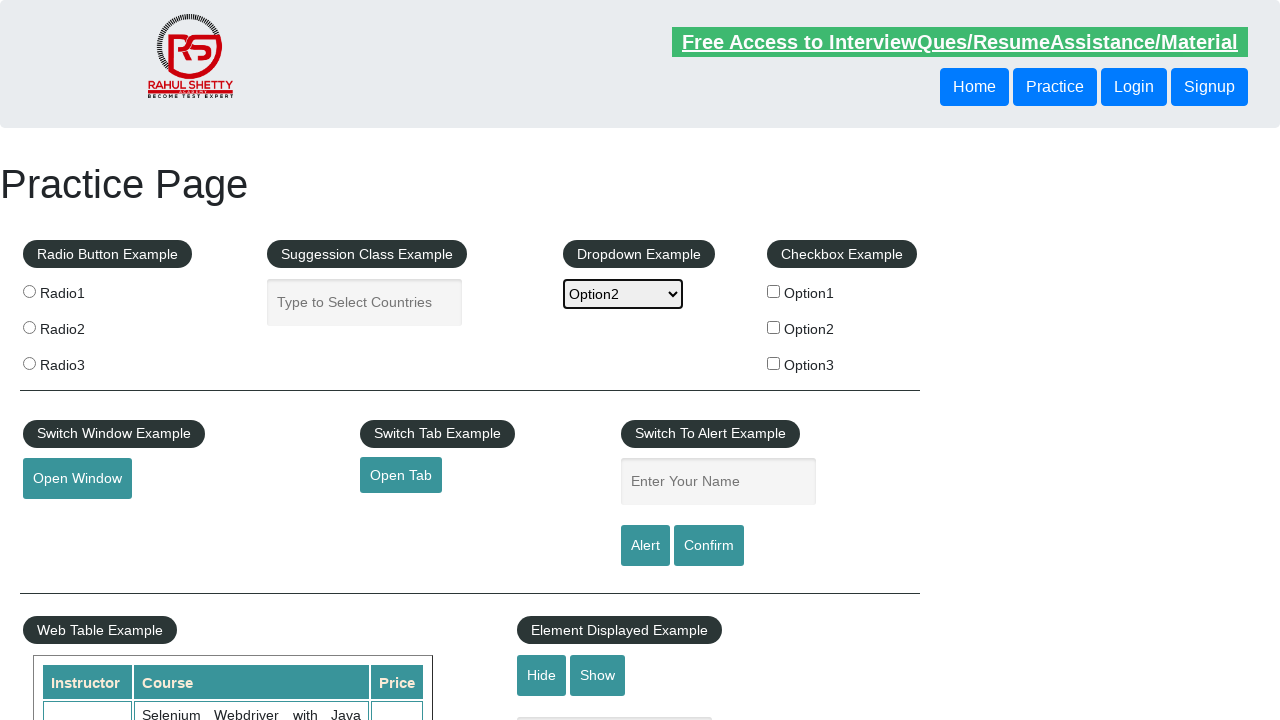

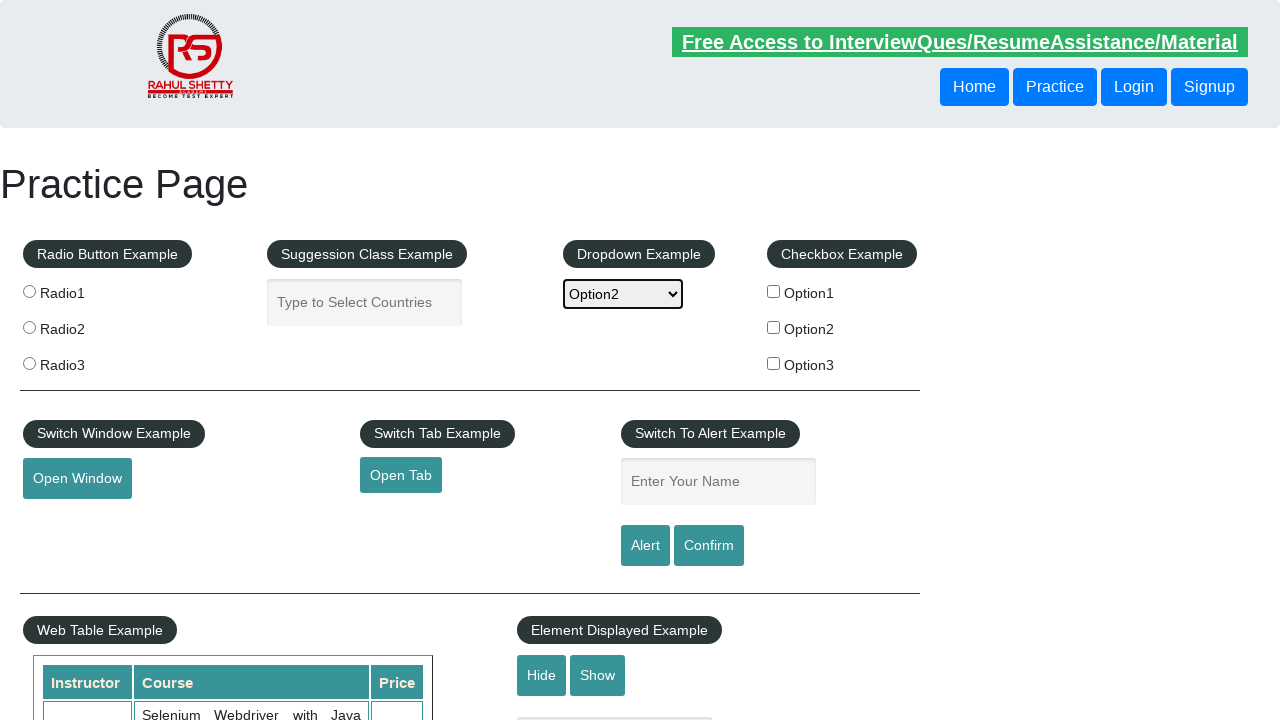